Tests checkbox functionality by clicking on both checkboxes on the page

Starting URL: https://the-internet.herokuapp.com/checkboxes

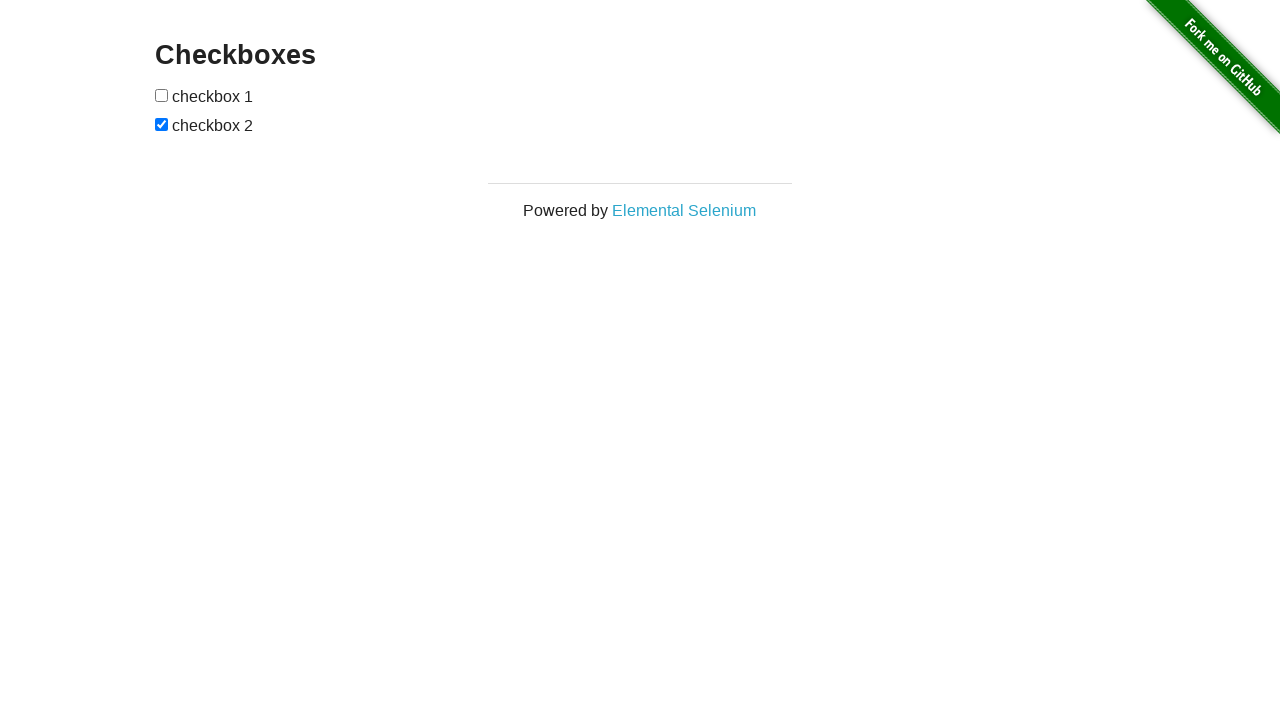

Clicked the first checkbox at (162, 95) on input[type='checkbox']:nth-of-type(1)
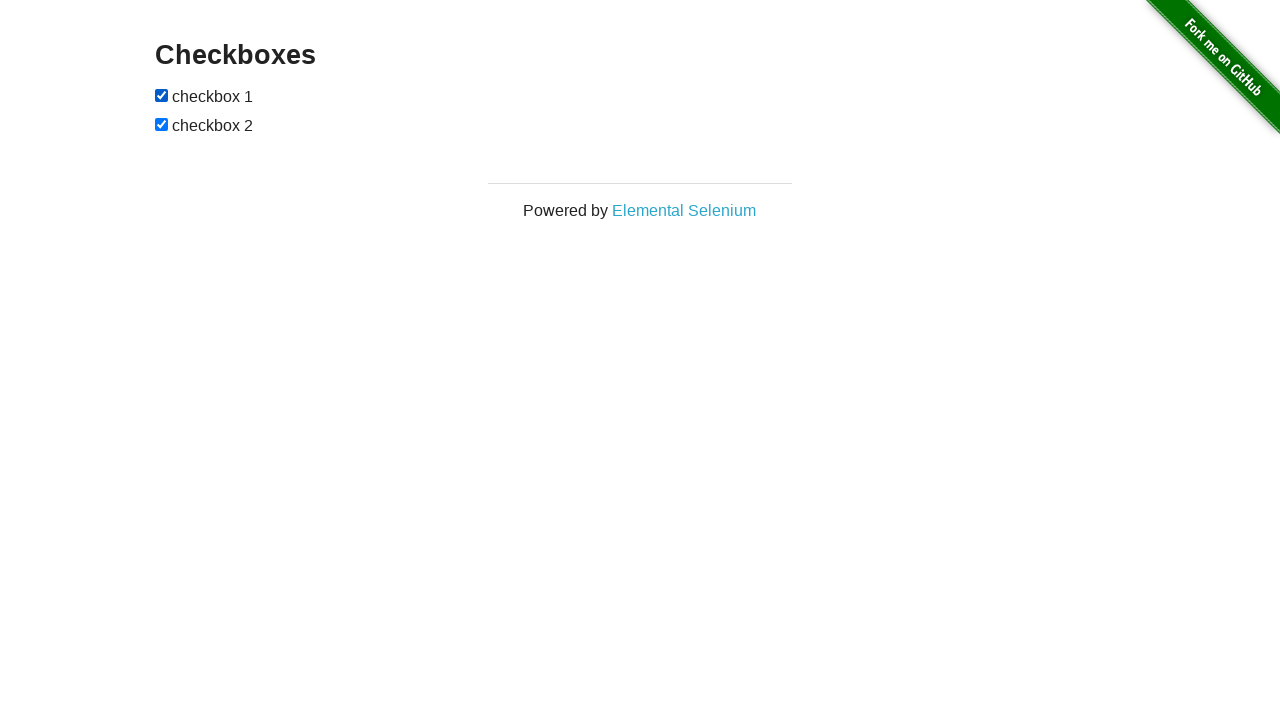

Clicked the second checkbox at (162, 124) on input[type='checkbox']:nth-of-type(2)
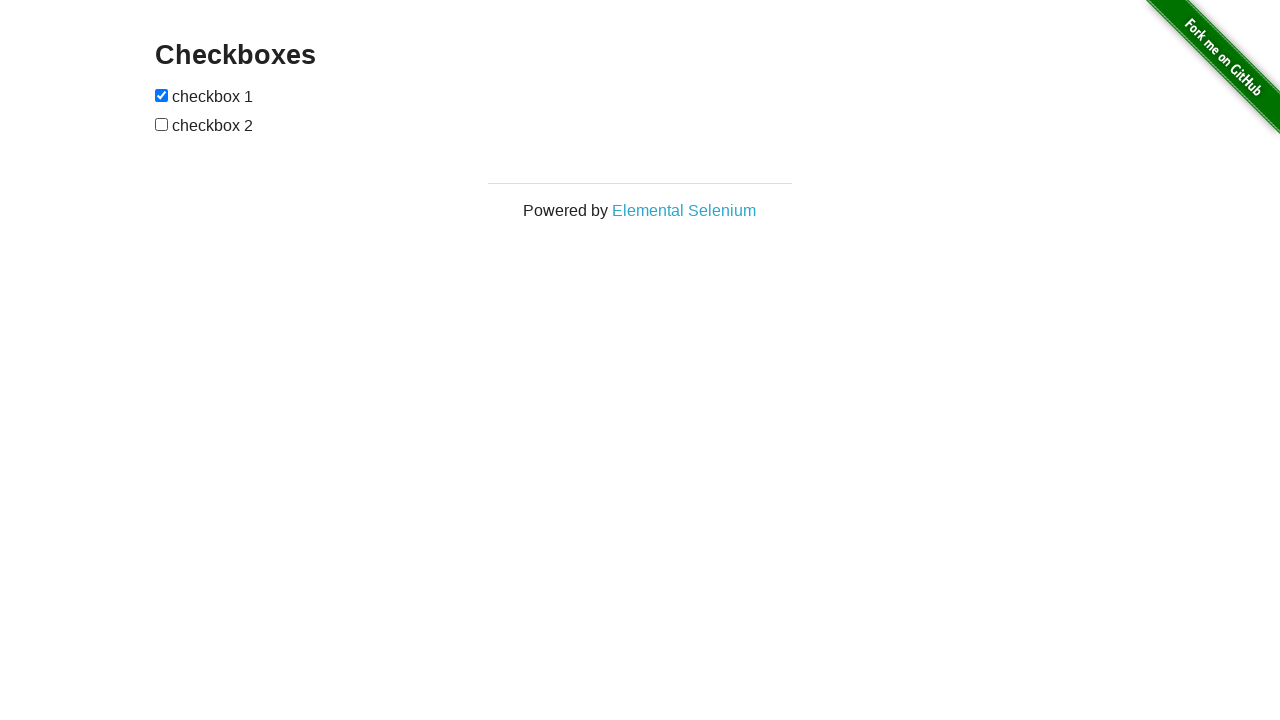

Waited for state to settle
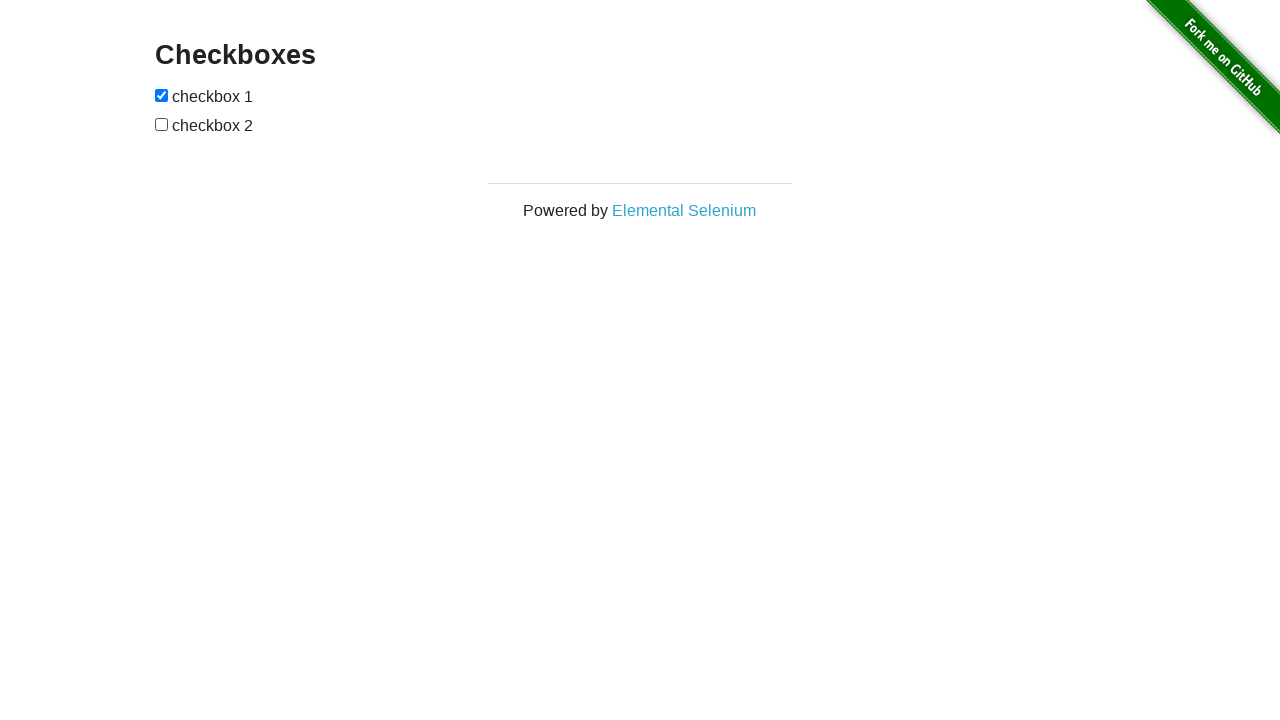

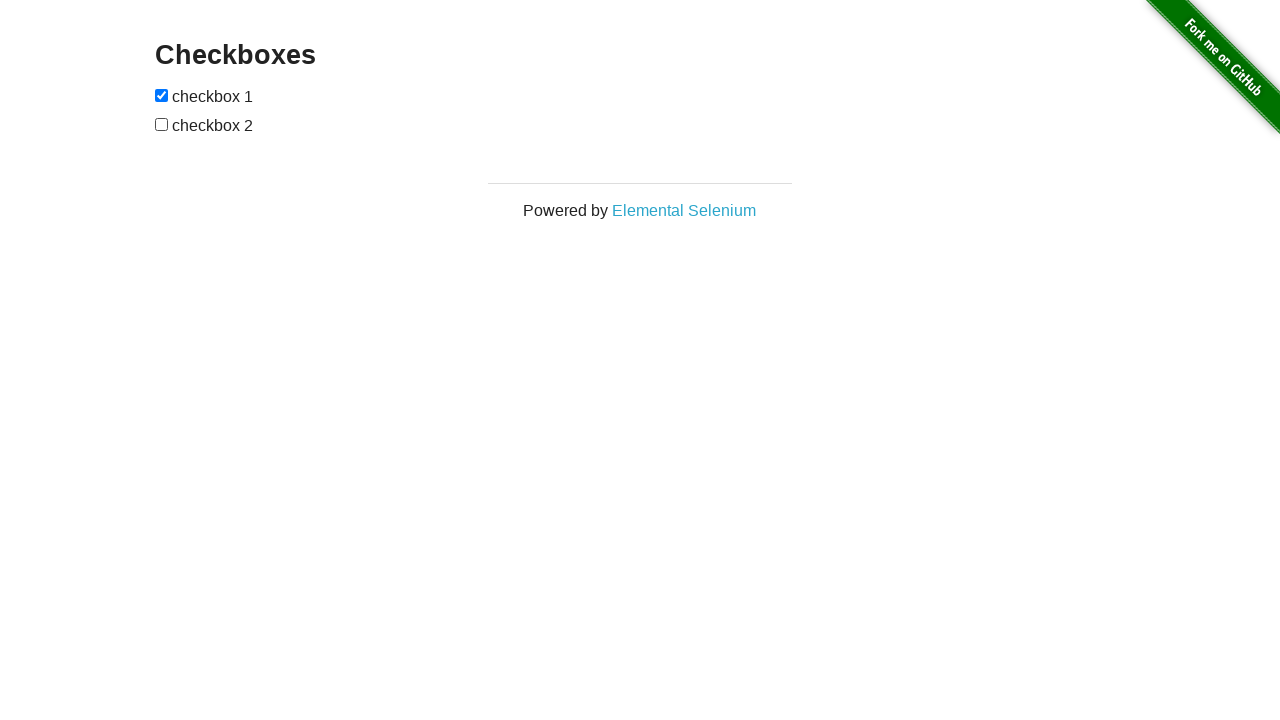